Tests multi-select functionality on a selectable list by clicking and holding multiple list items

Starting URL: https://demo.automationtesting.in/Selectable.html

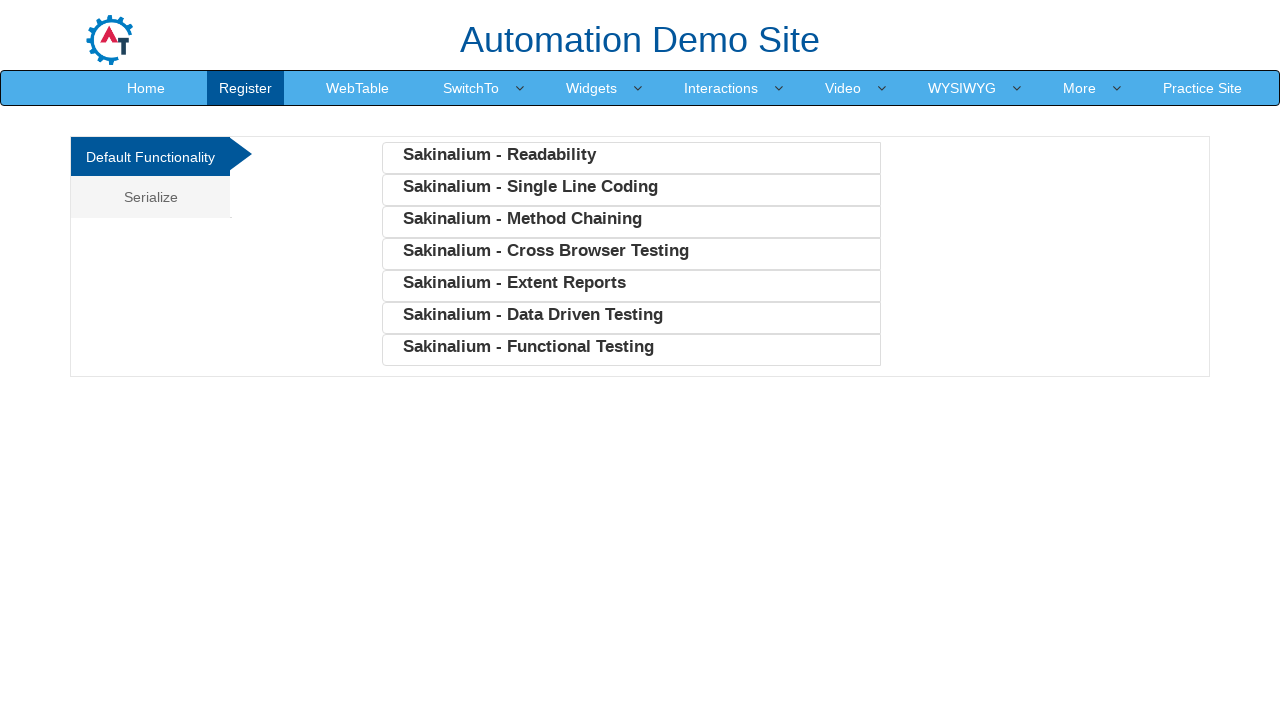

Located all selectable list items
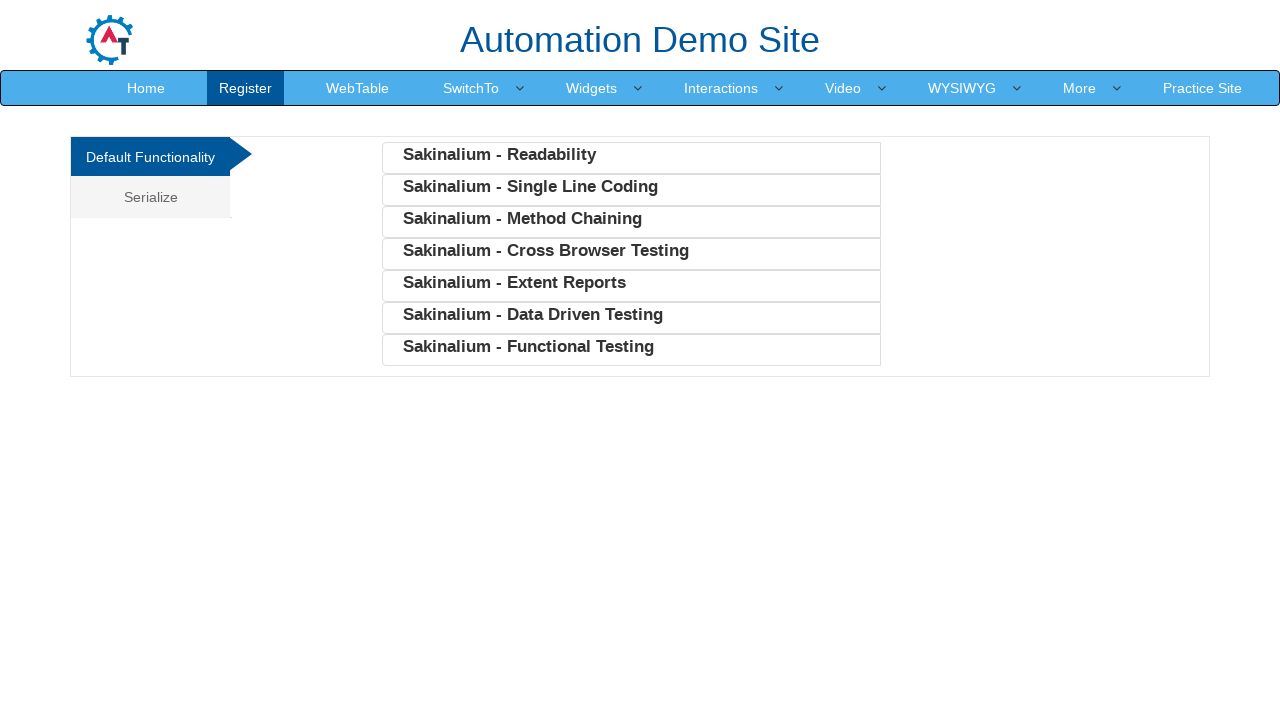

Pressed mouse button down to begin selection at (0, 0)
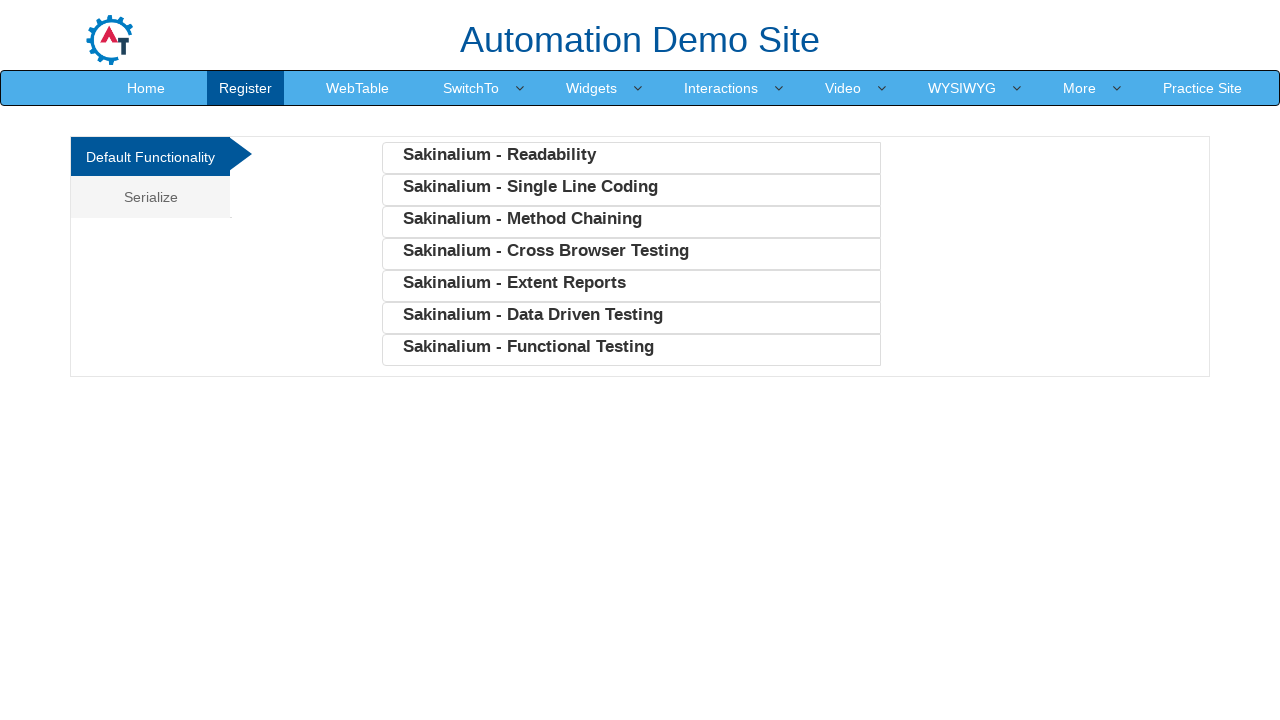

Clicked first selectable item with Control modifier at (631, 158) on xpath=//*[@id='Default']/ul/li >> nth=0
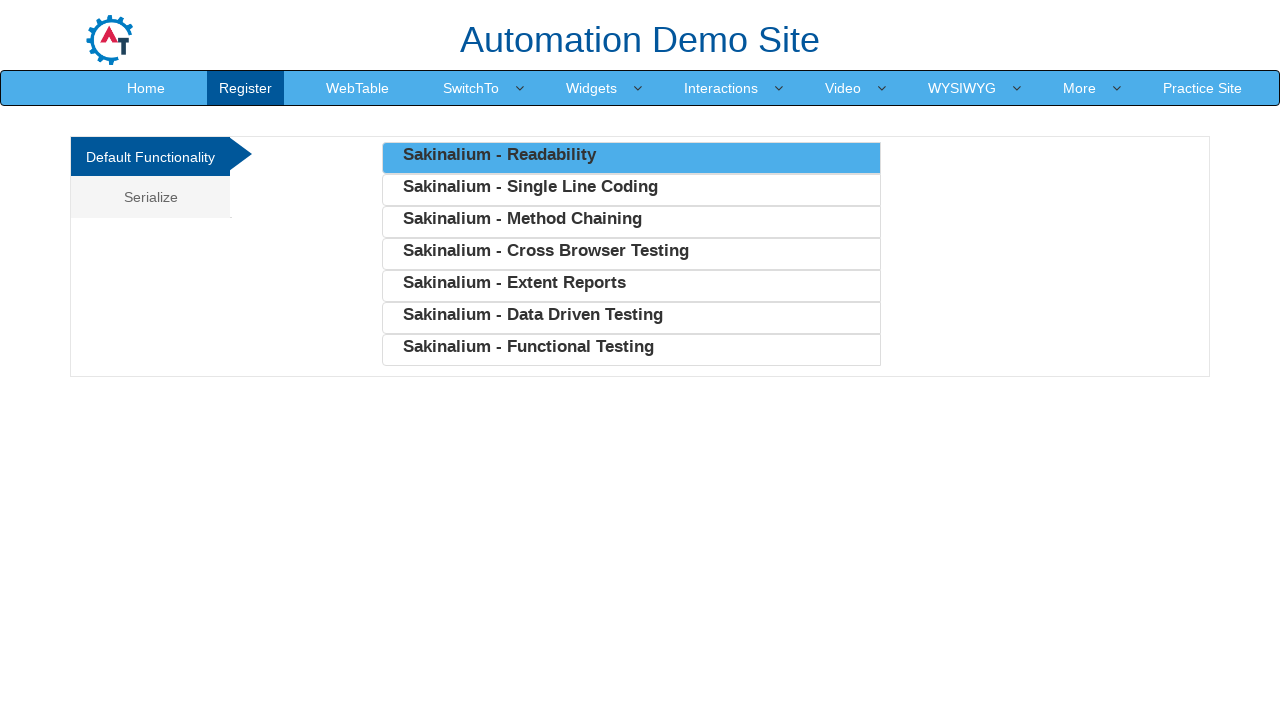

Clicked second selectable item with Control modifier at (631, 190) on xpath=//*[@id='Default']/ul/li >> nth=1
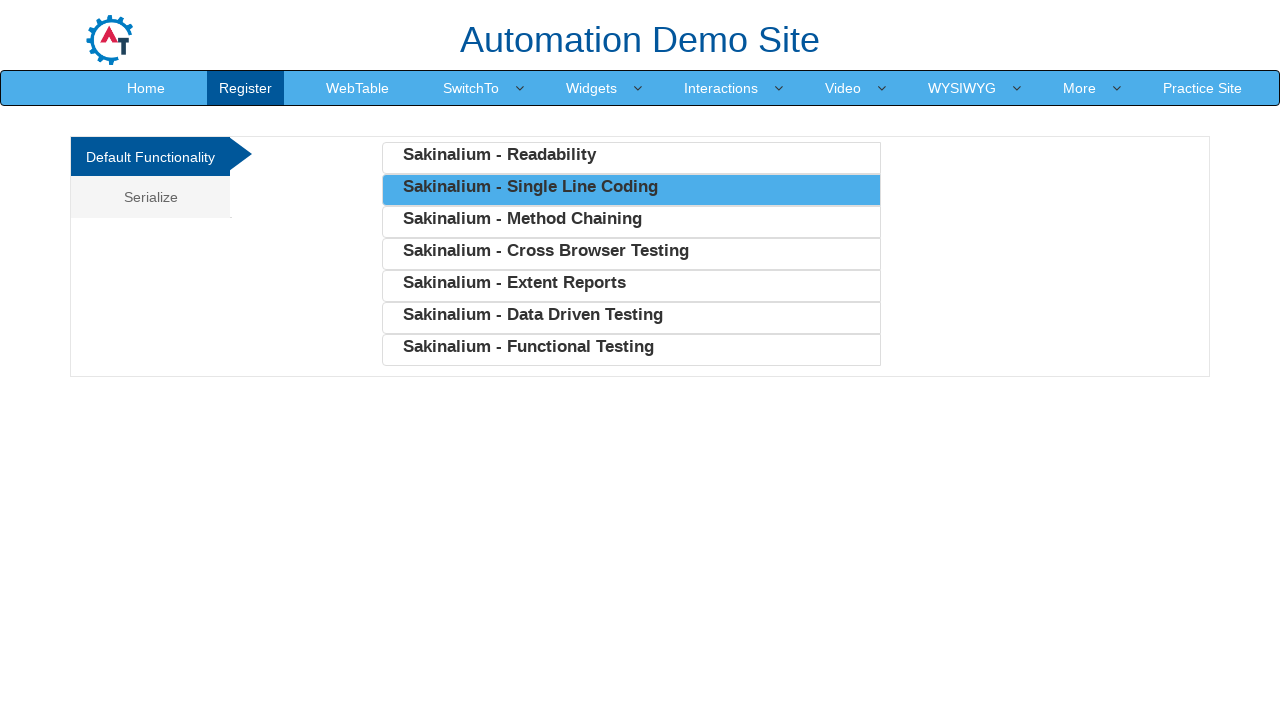

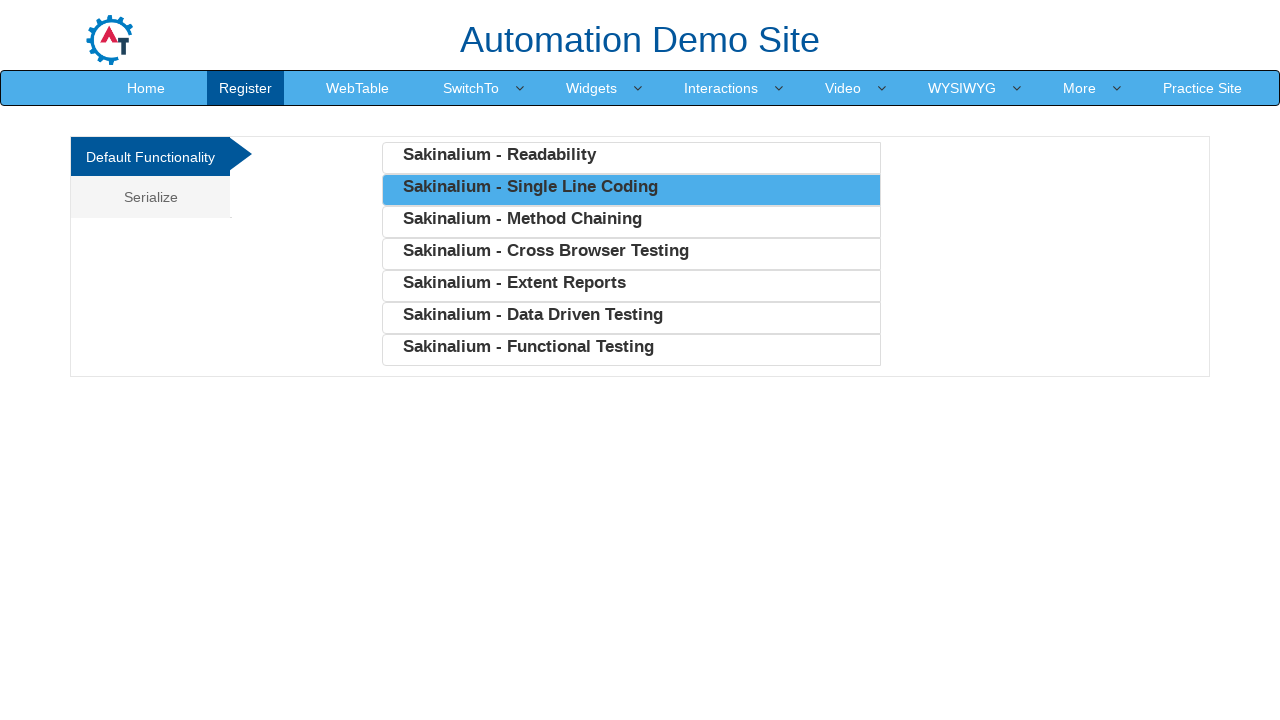